Tests dynamic content loading by clicking a button and waiting for "Hello World!" text to appear

Starting URL: https://the-internet.herokuapp.com/dynamic_loading/1

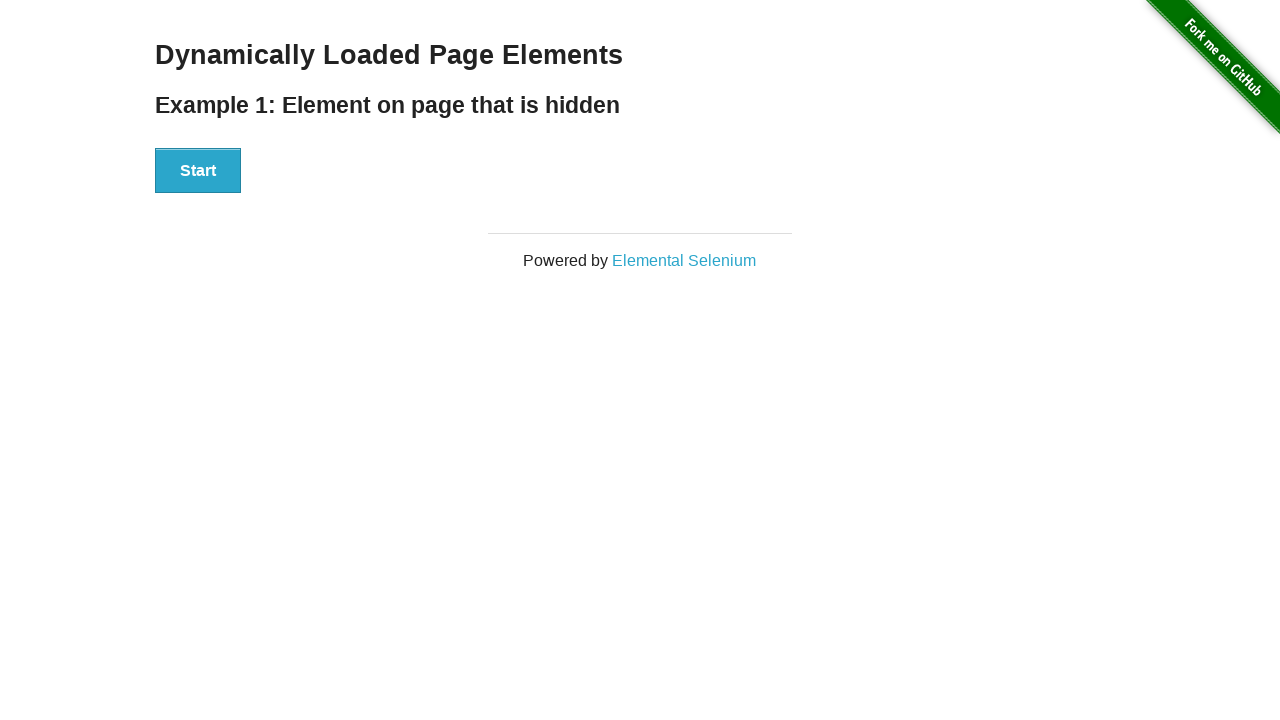

Clicked start button to trigger dynamic content loading at (198, 171) on div[id='start'] > button
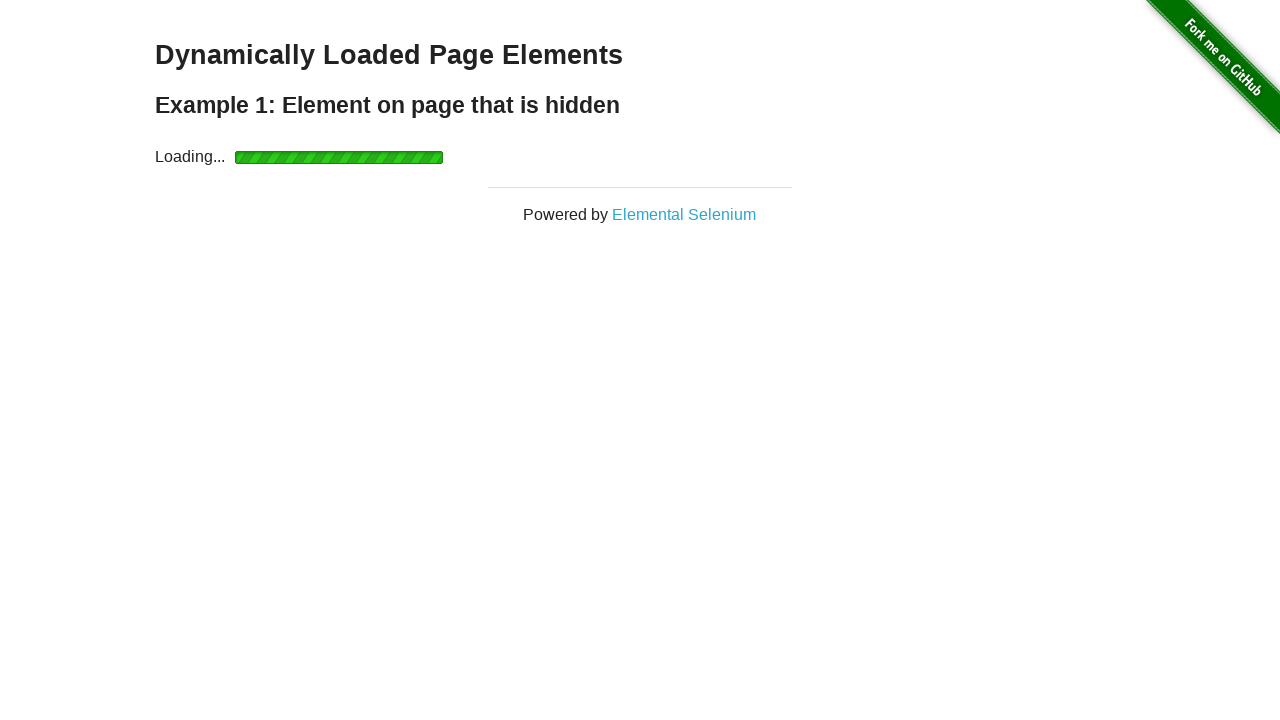

Waited for 'Hello World!' text to appear in finish element
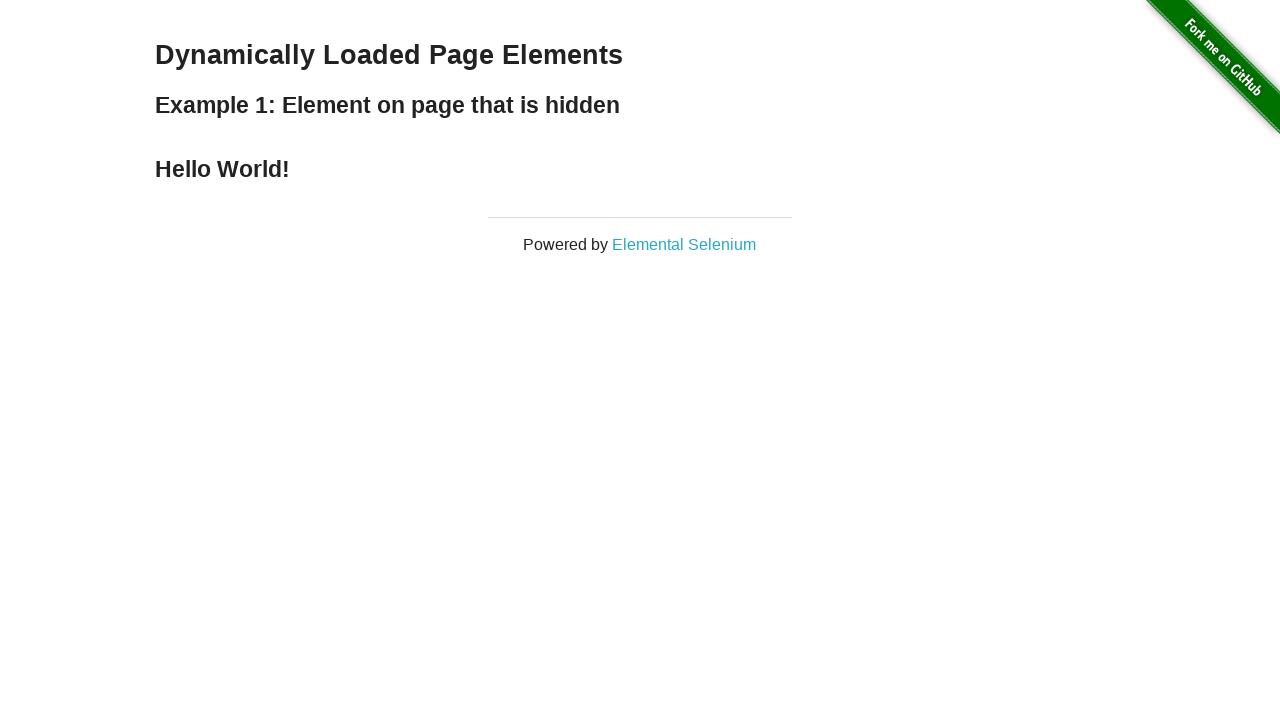

Located finish element containing 'Hello World!' text
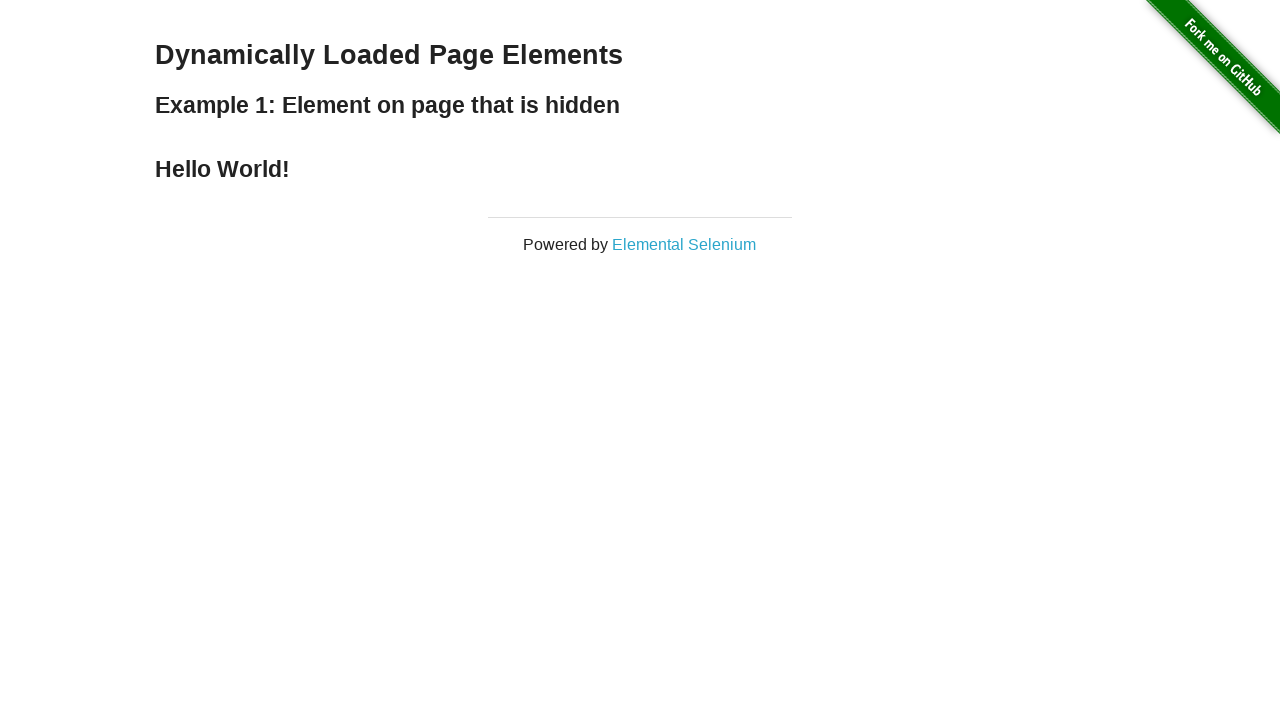

Verified finish element contains 'Hello World!' text
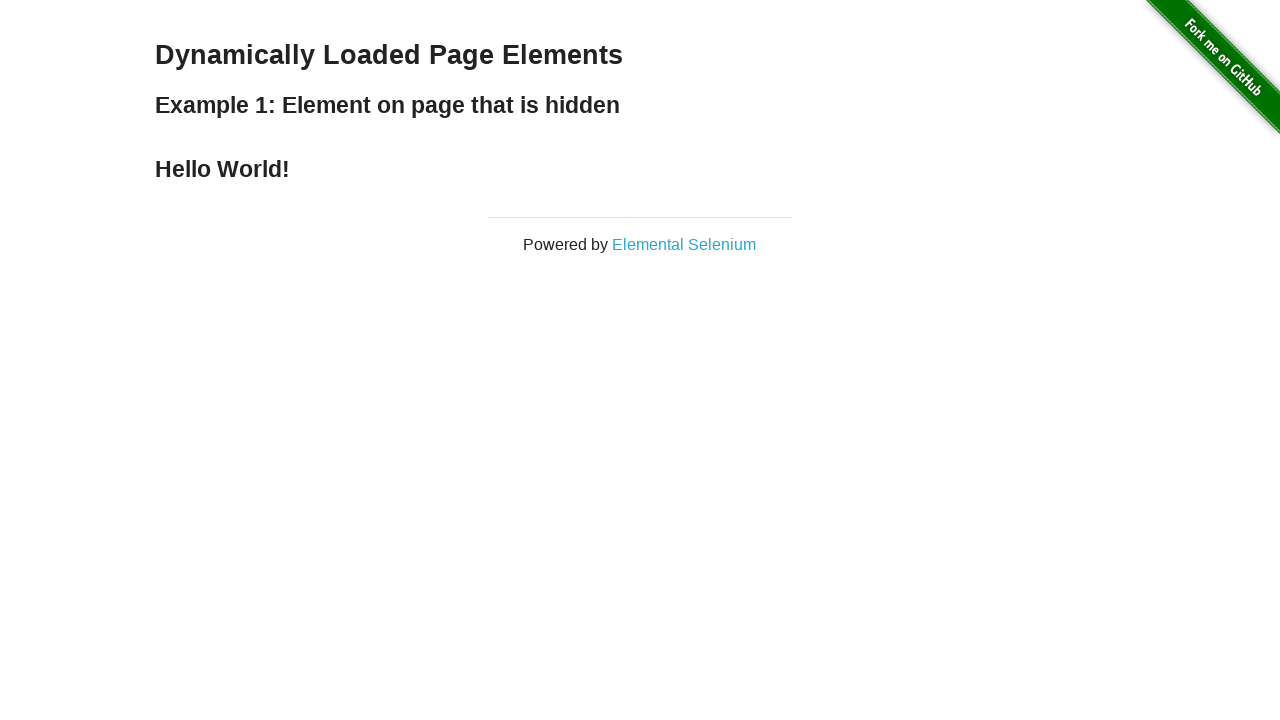

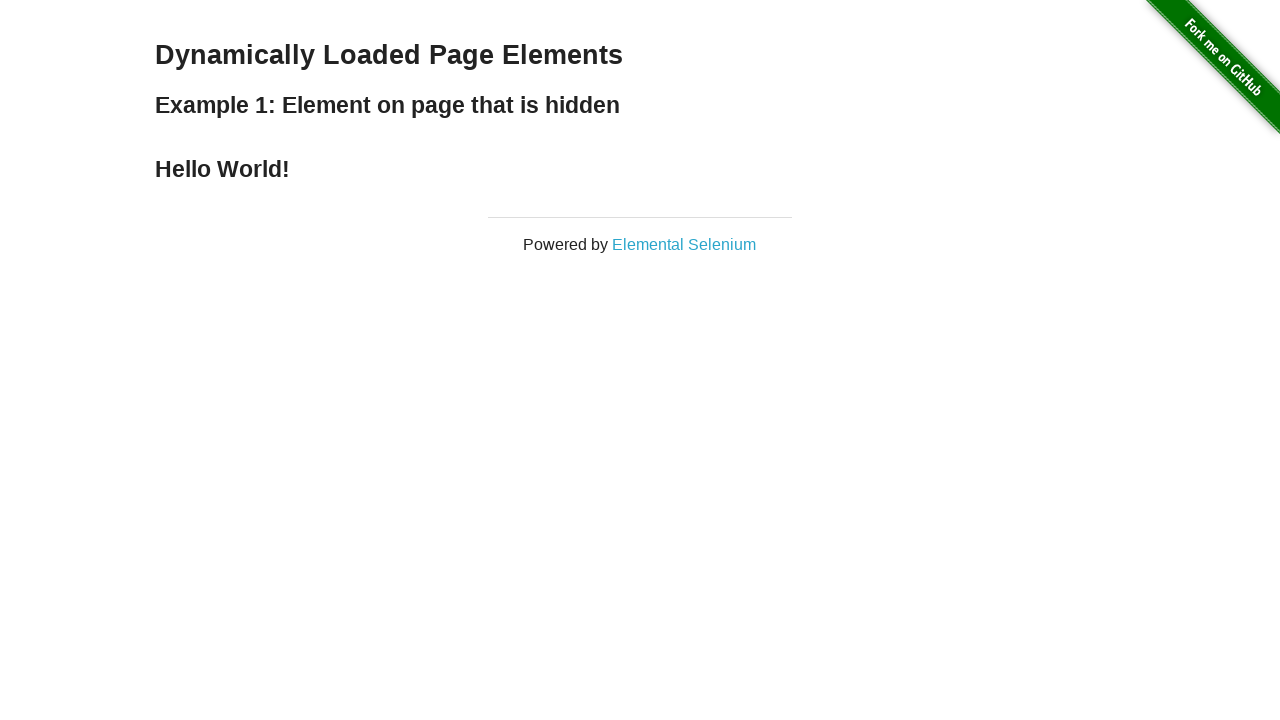